Waits for a house rental price to drop to $100, books it, then solves a mathematical problem to complete the booking

Starting URL: http://suninjuly.github.io/explicit_wait2.html

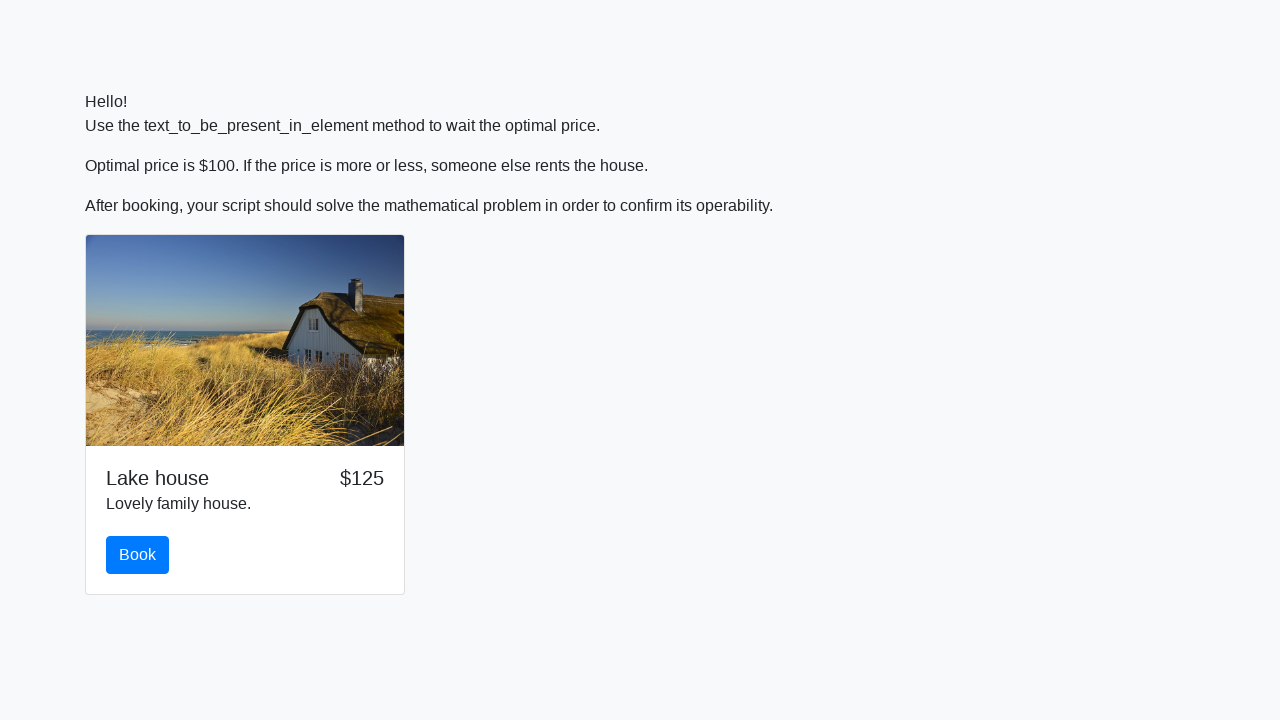

House rental price dropped to $100
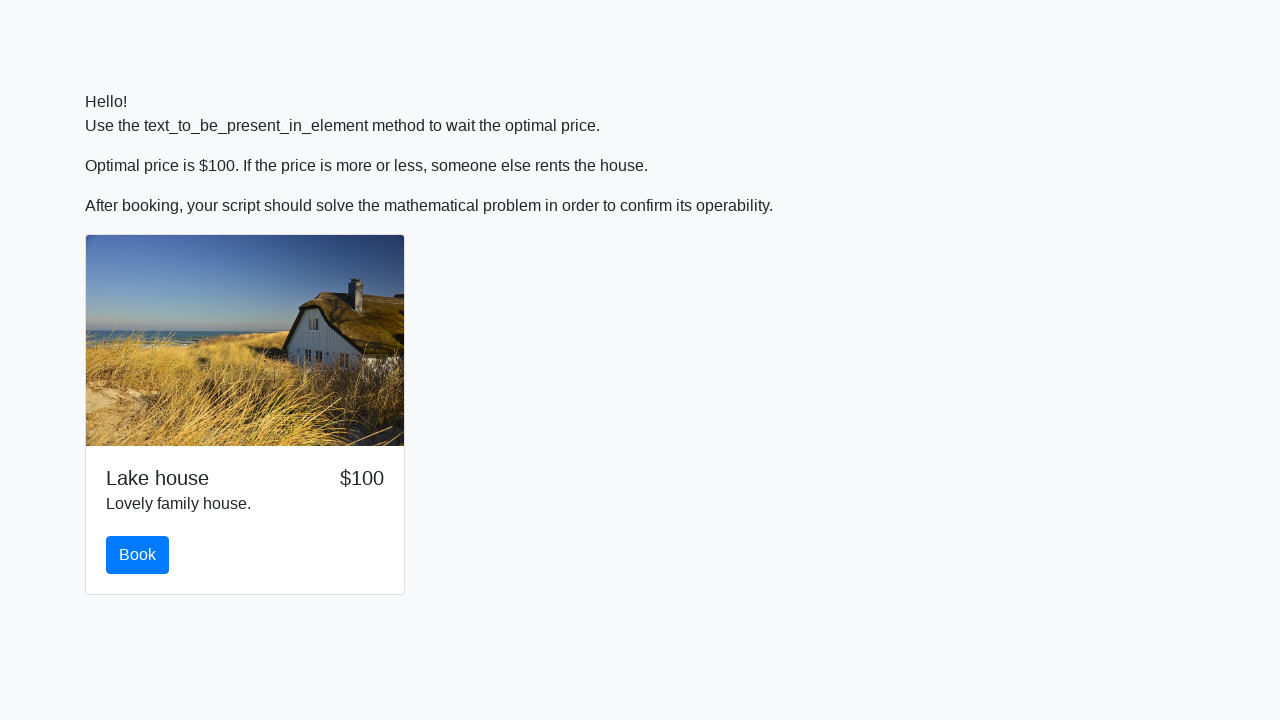

Clicked the Book button at (138, 555) on #book
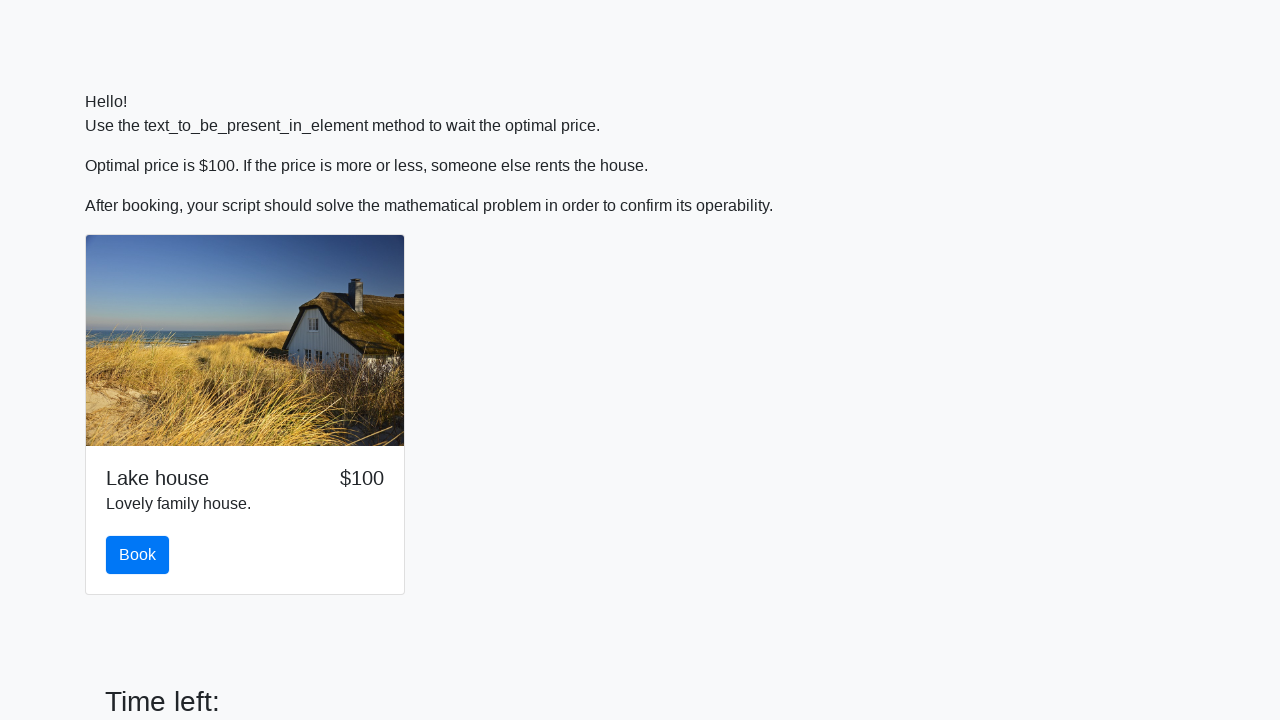

Retrieved math problem value from page
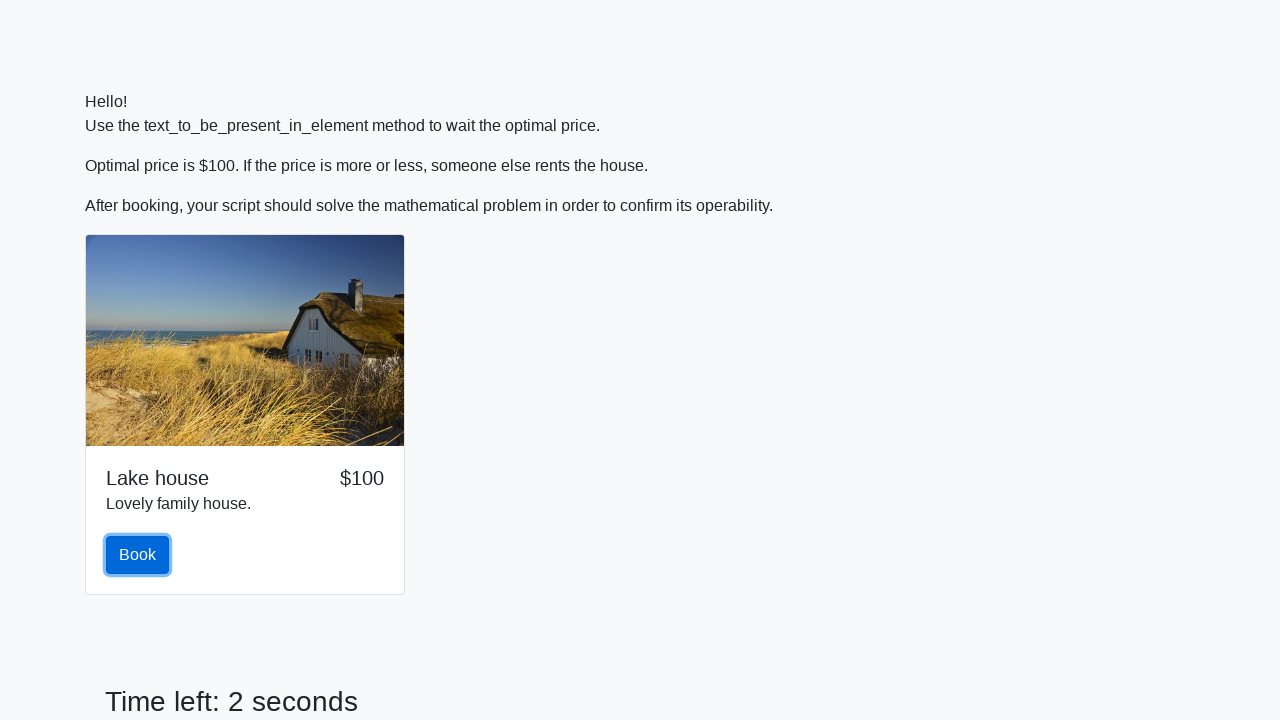

Calculated answer: 2.3683370047573846
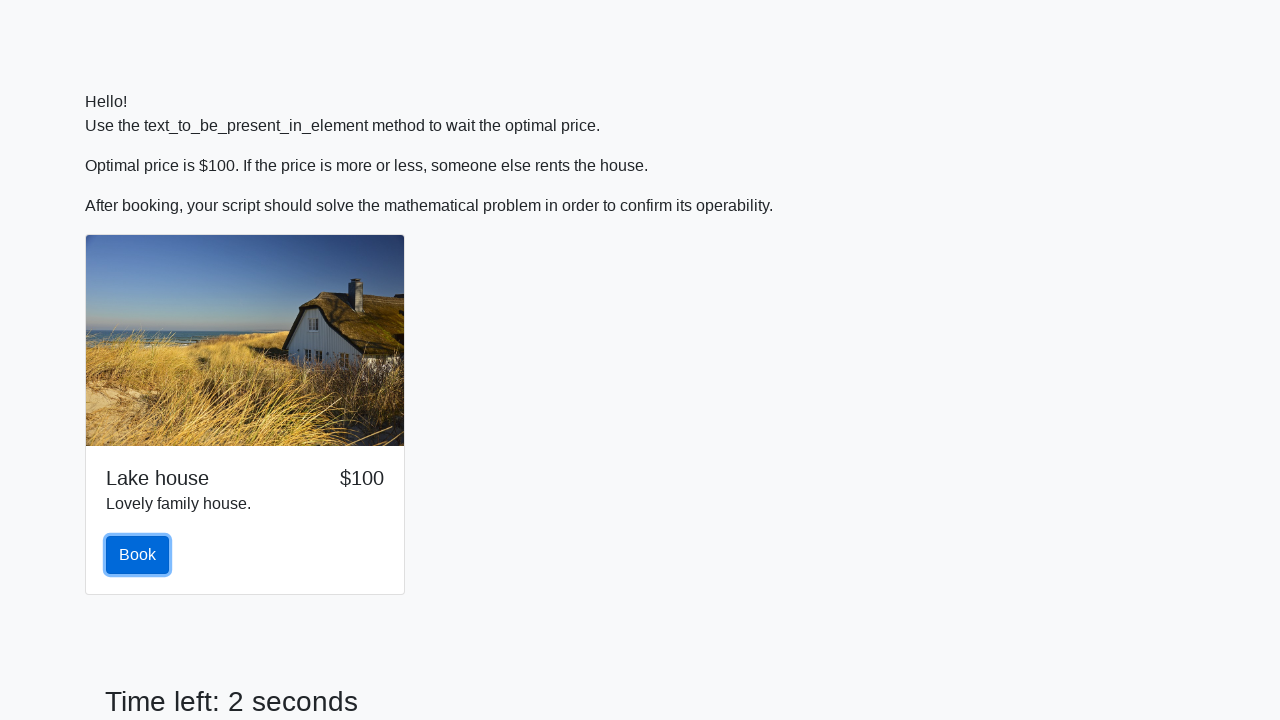

Filled in the calculated answer on #answer
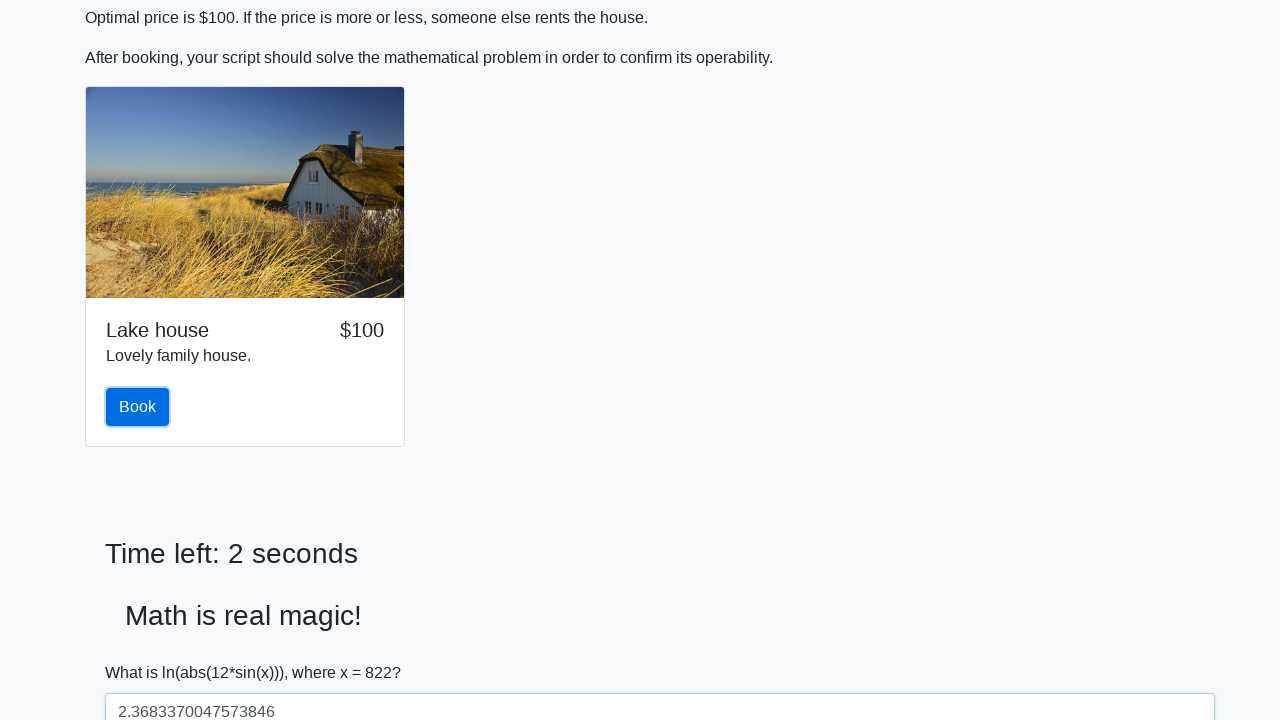

Clicked the Solve button to complete booking at (143, 651) on #solve
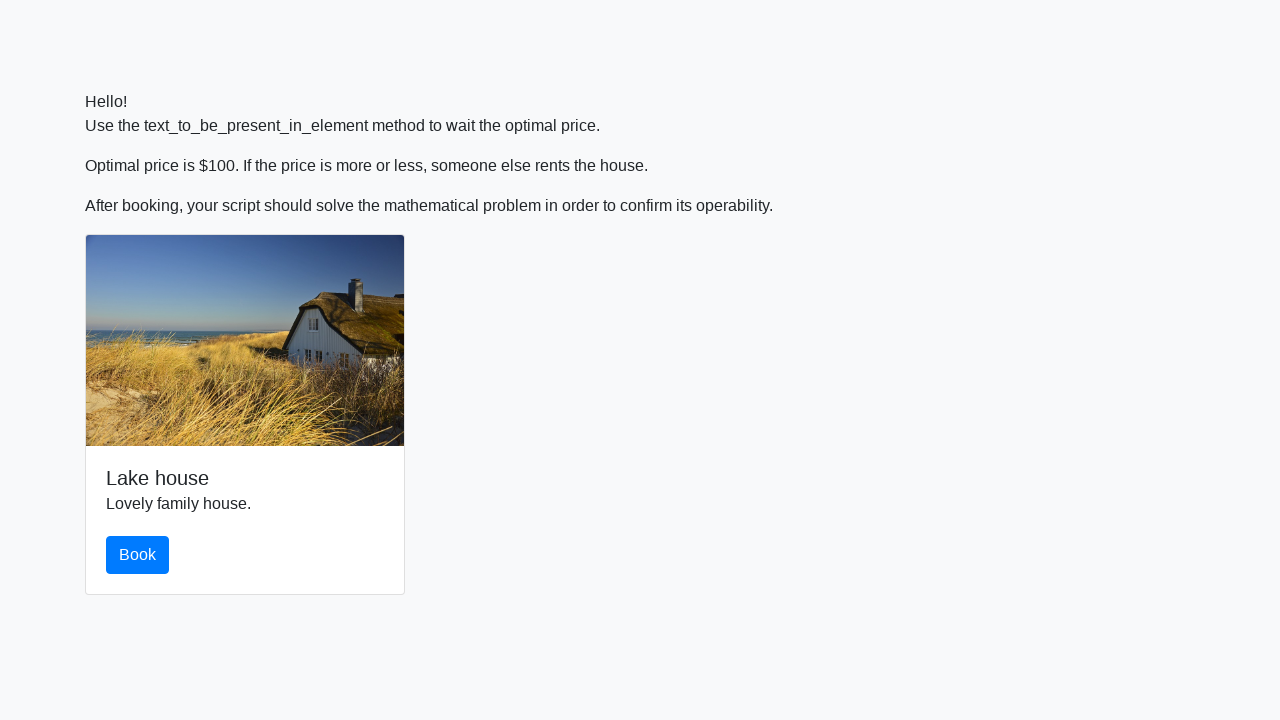

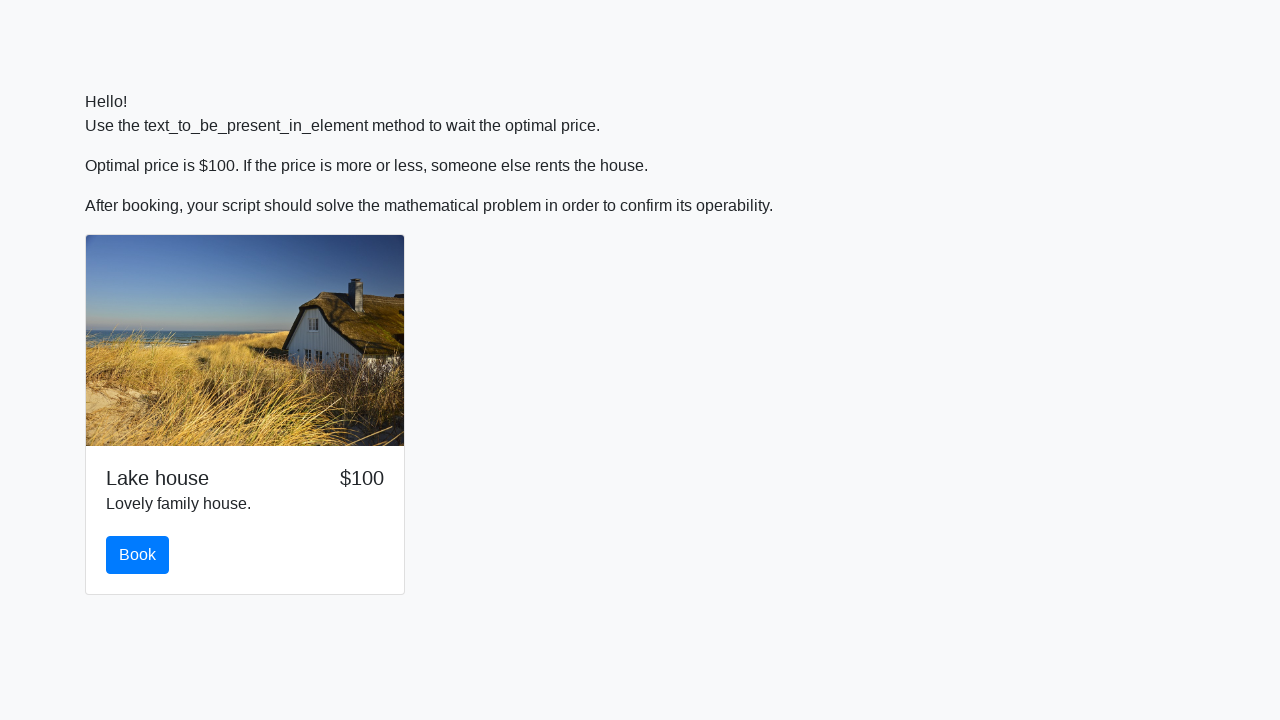